Tests nested iframe handling by navigating to a frames demo page, clicking a tab to show multiple frames, switching to a parent iframe, reading text, then switching to a child iframe and filling an input field.

Starting URL: https://demo.automationtesting.in/Frames.html

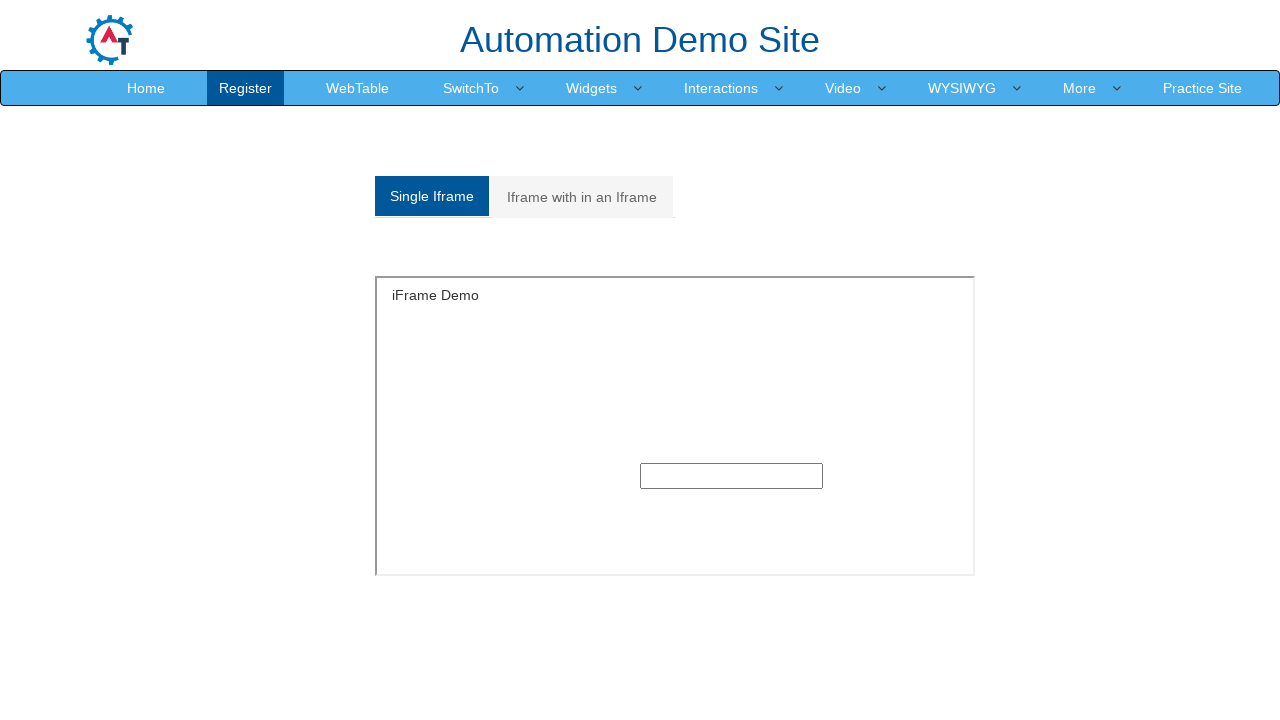

Clicked 'Iframe with in an Iframe' tab to display nested frames section at (582, 197) on xpath=//a[contains(text(),'Iframe with in an Iframe')]
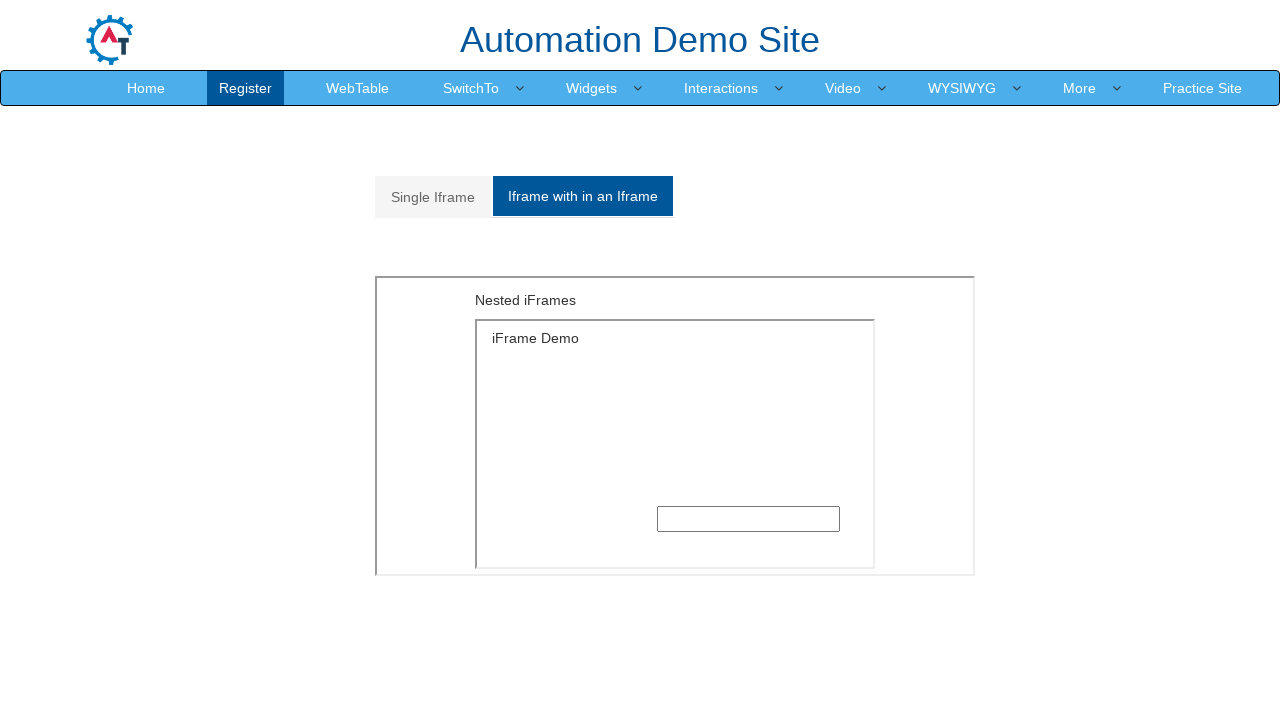

Multiple frames section loaded and became visible
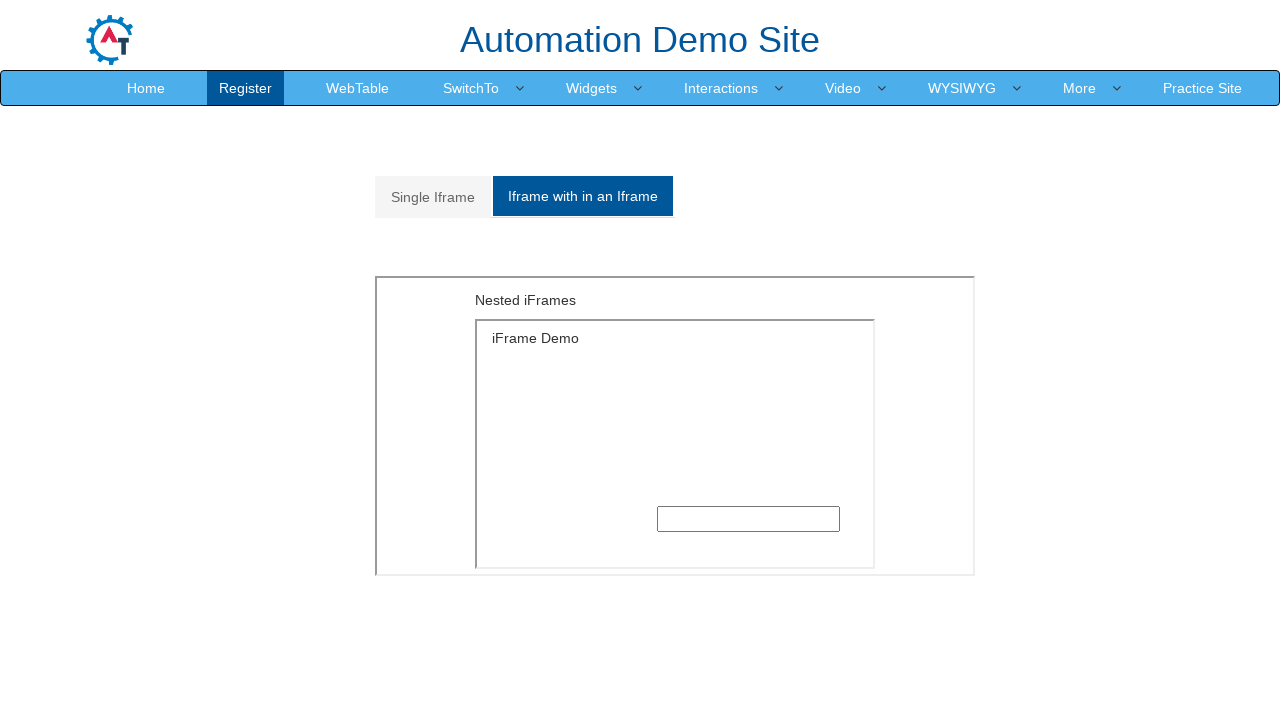

Located parent iframe element
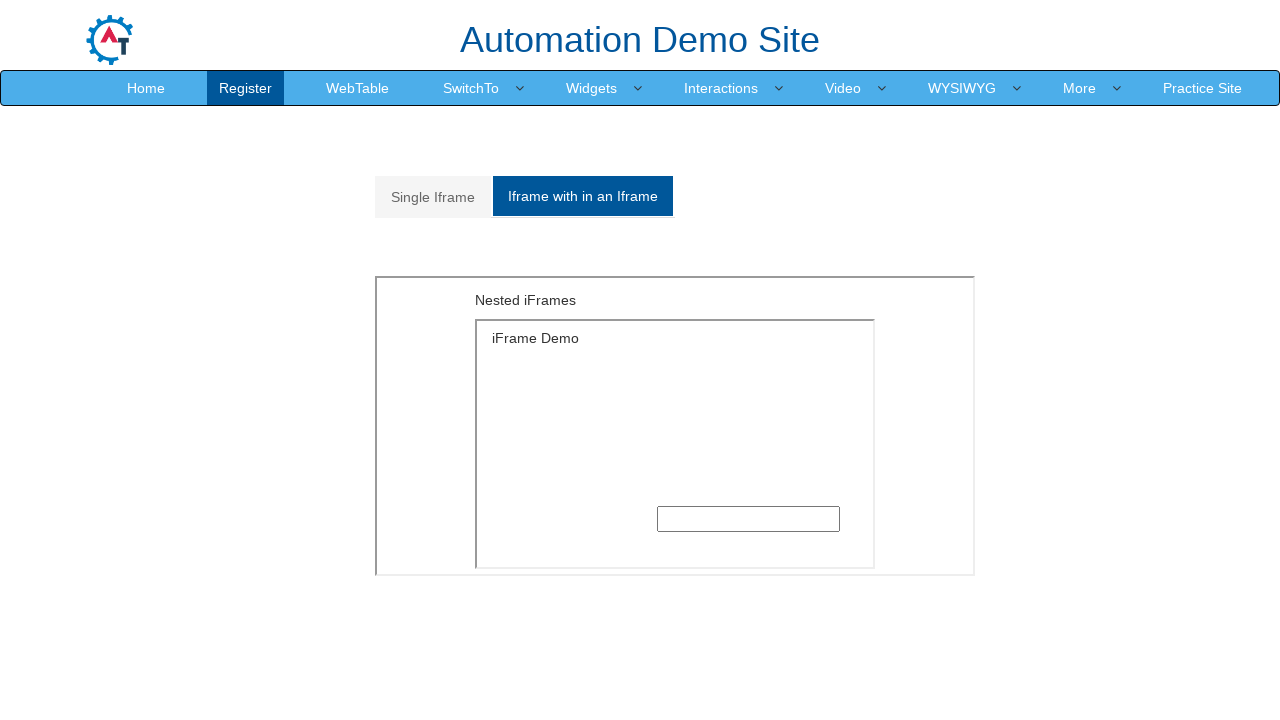

Located h5 text element in parent iframe
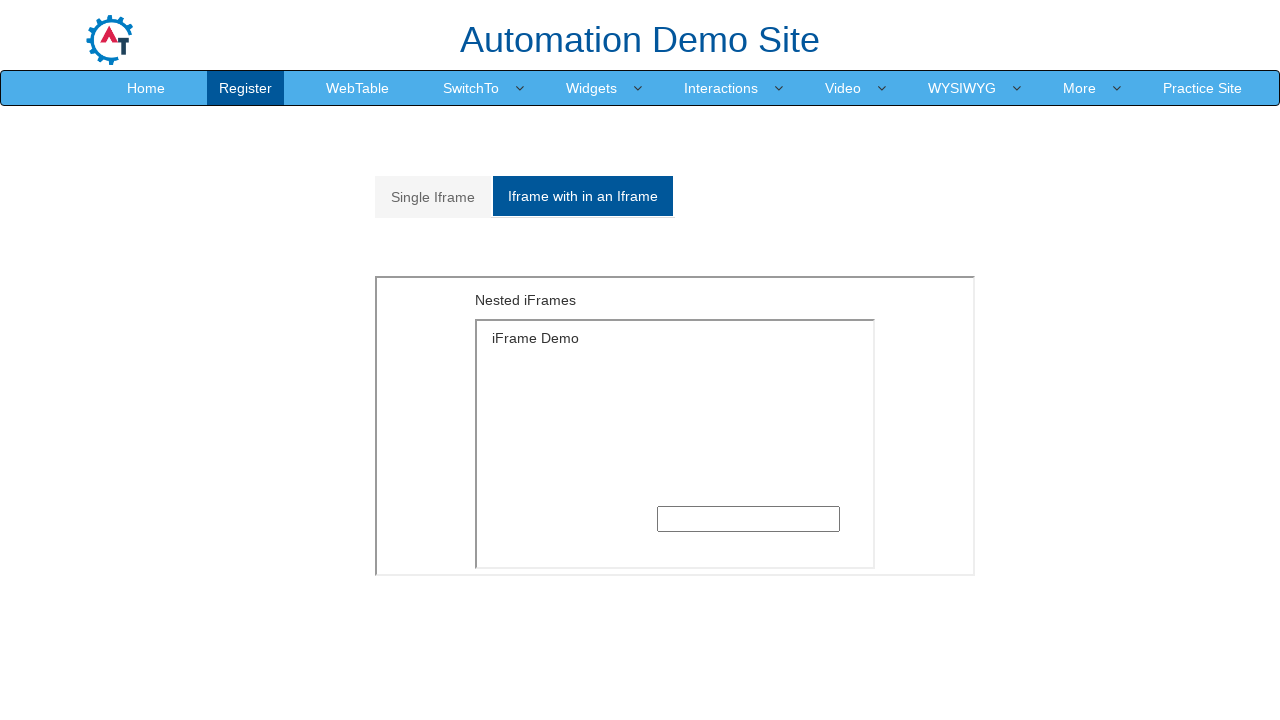

Text element in parent iframe became visible
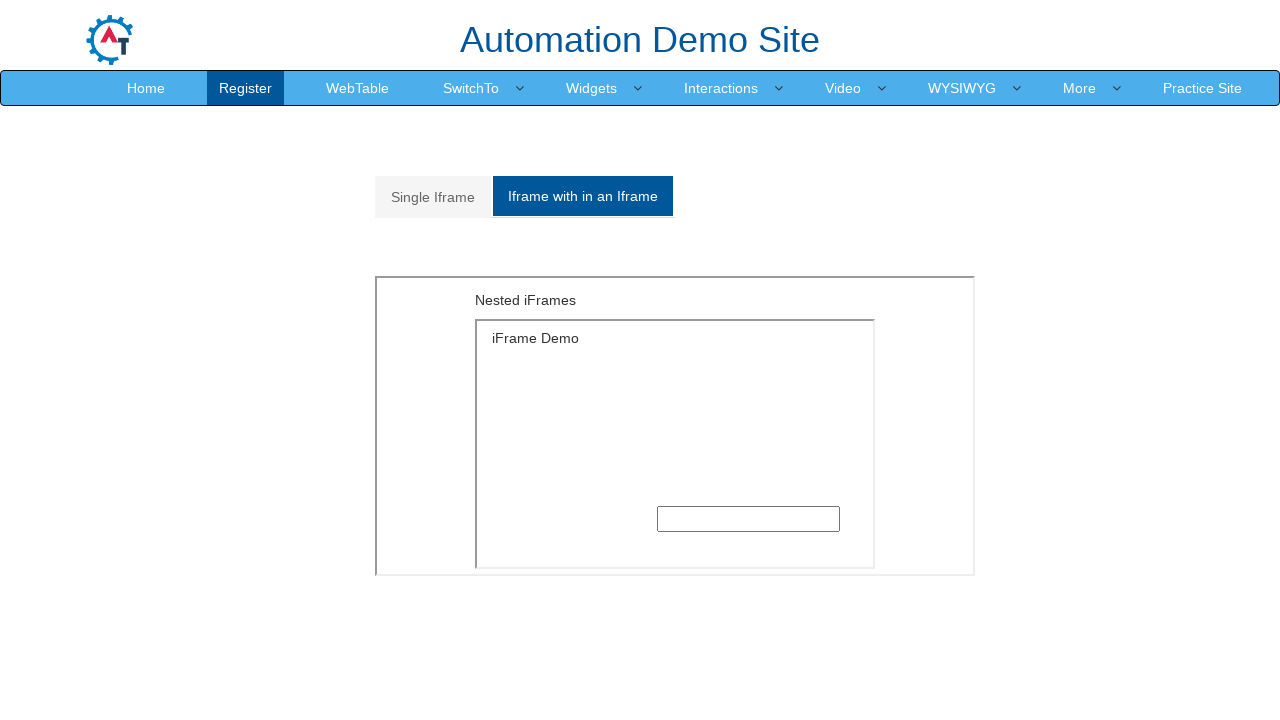

Located child iframe within parent iframe
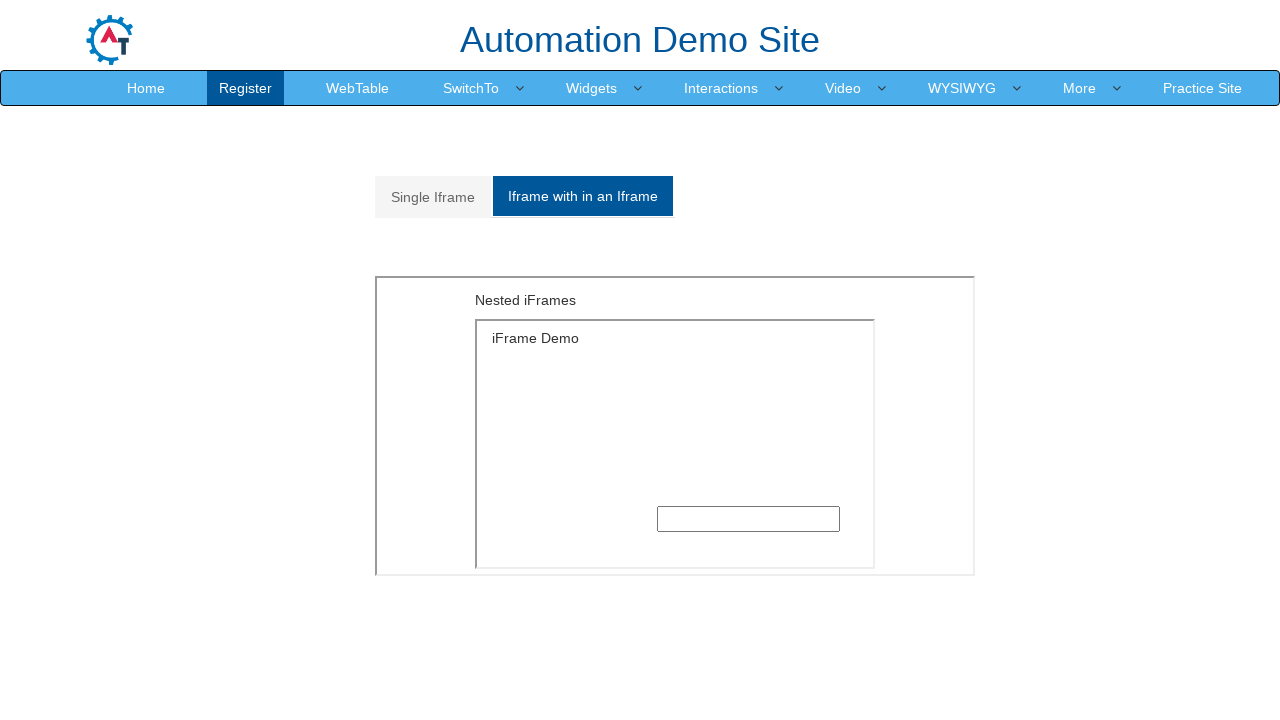

Filled input field in child iframe with 'Paresh' on #Multiple iframe >> nth=0 >> internal:control=enter-frame >> iframe >> nth=0 >> 
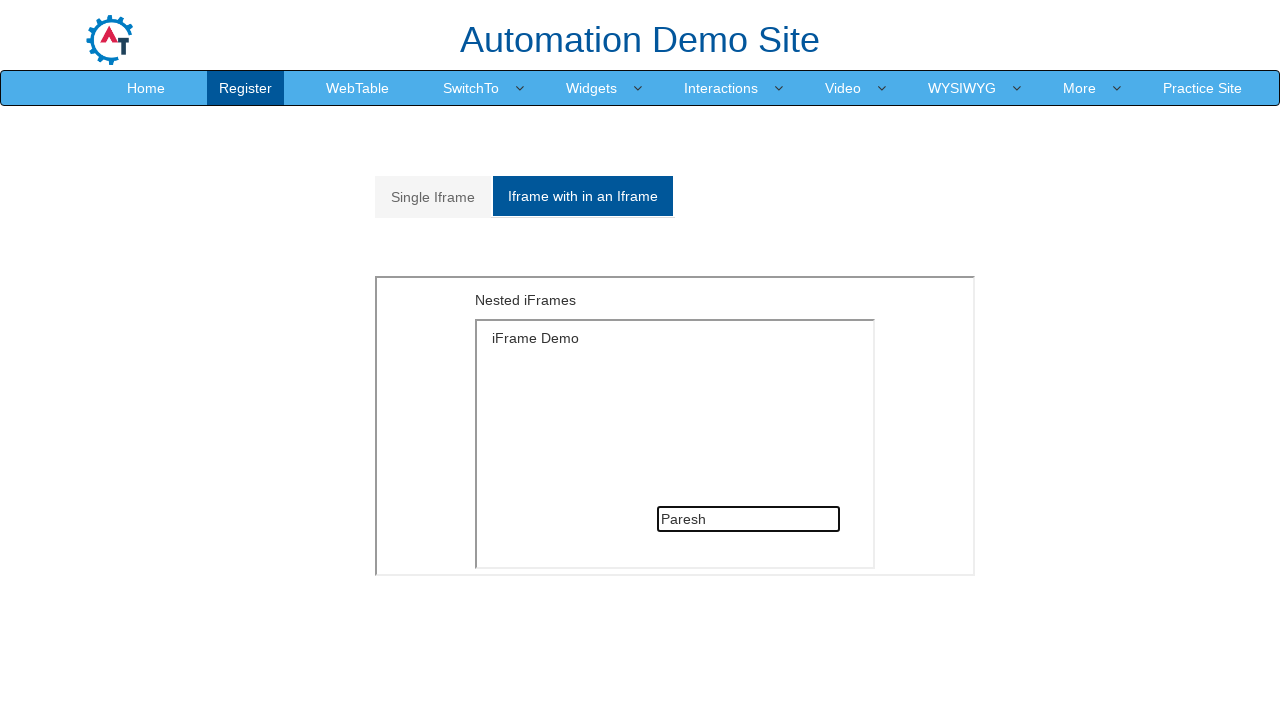

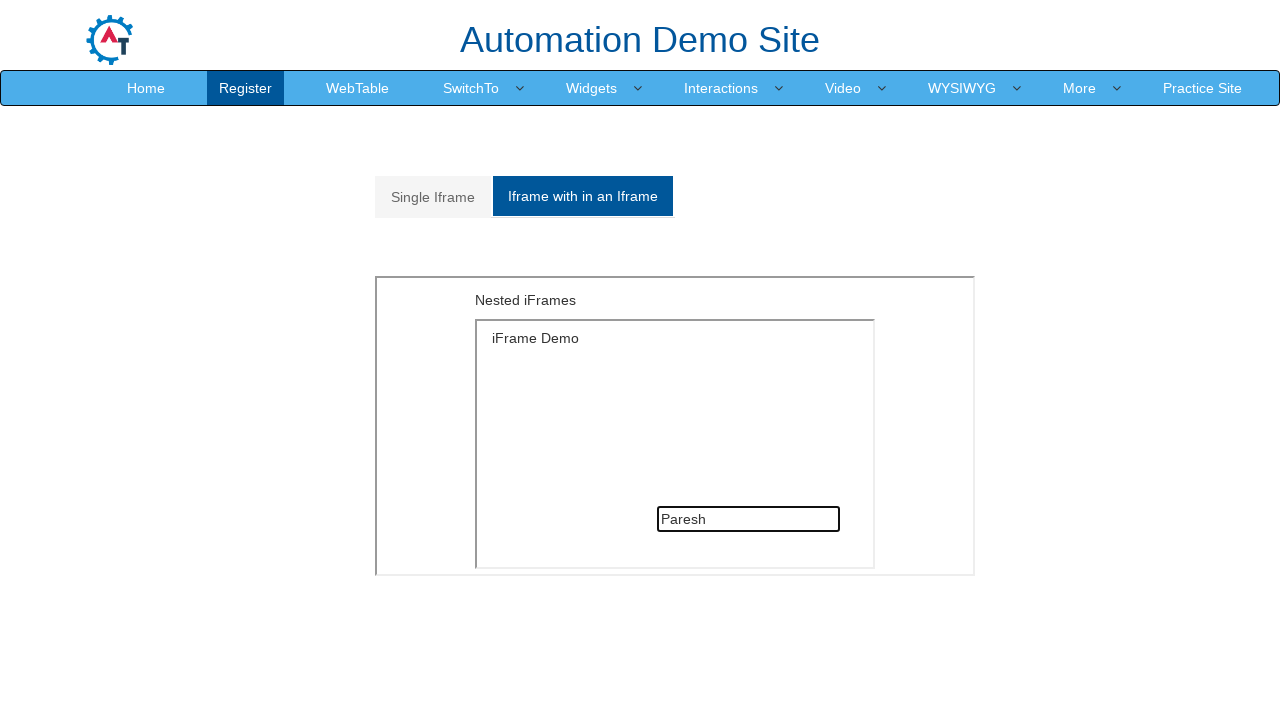